Tests slider manipulation by dragging the minimum price slider to the right and the maximum price slider to the left on a jQuery price range slider demo page.

Starting URL: https://www.jqueryscript.net/demo/Price-Range-Slider-jQuery-UI/

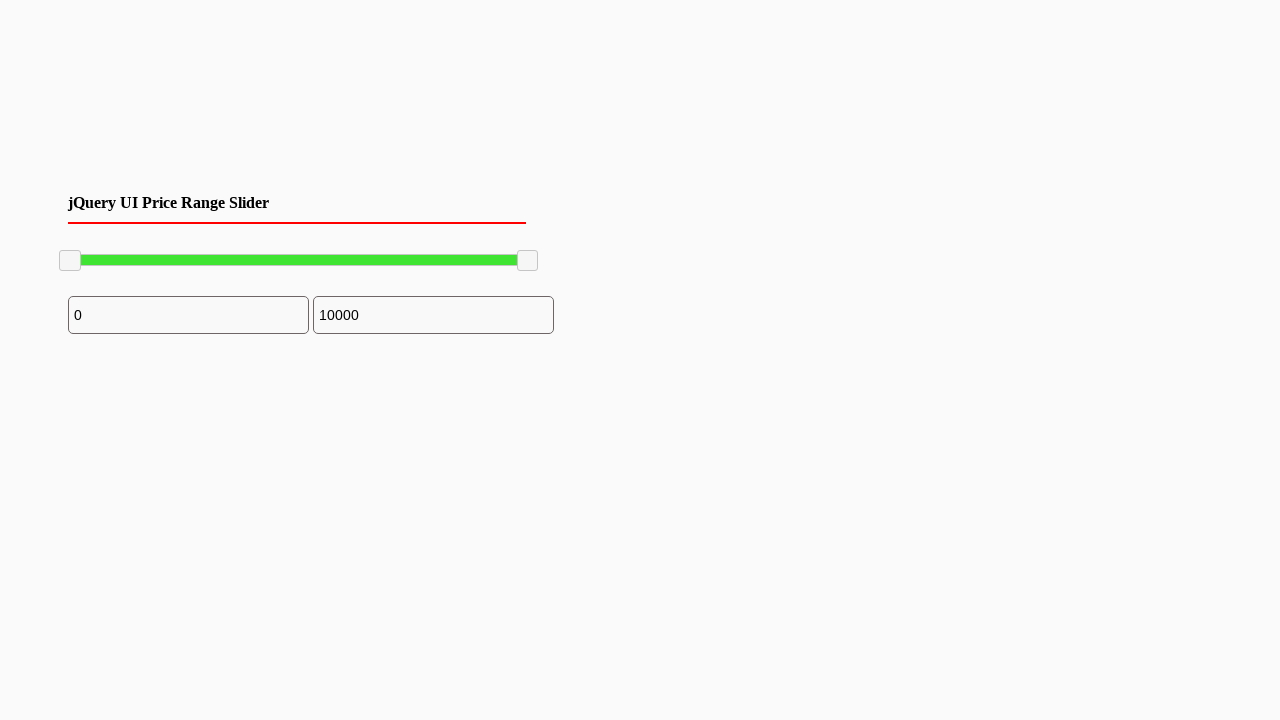

Waited for jQuery price range slider to be visible
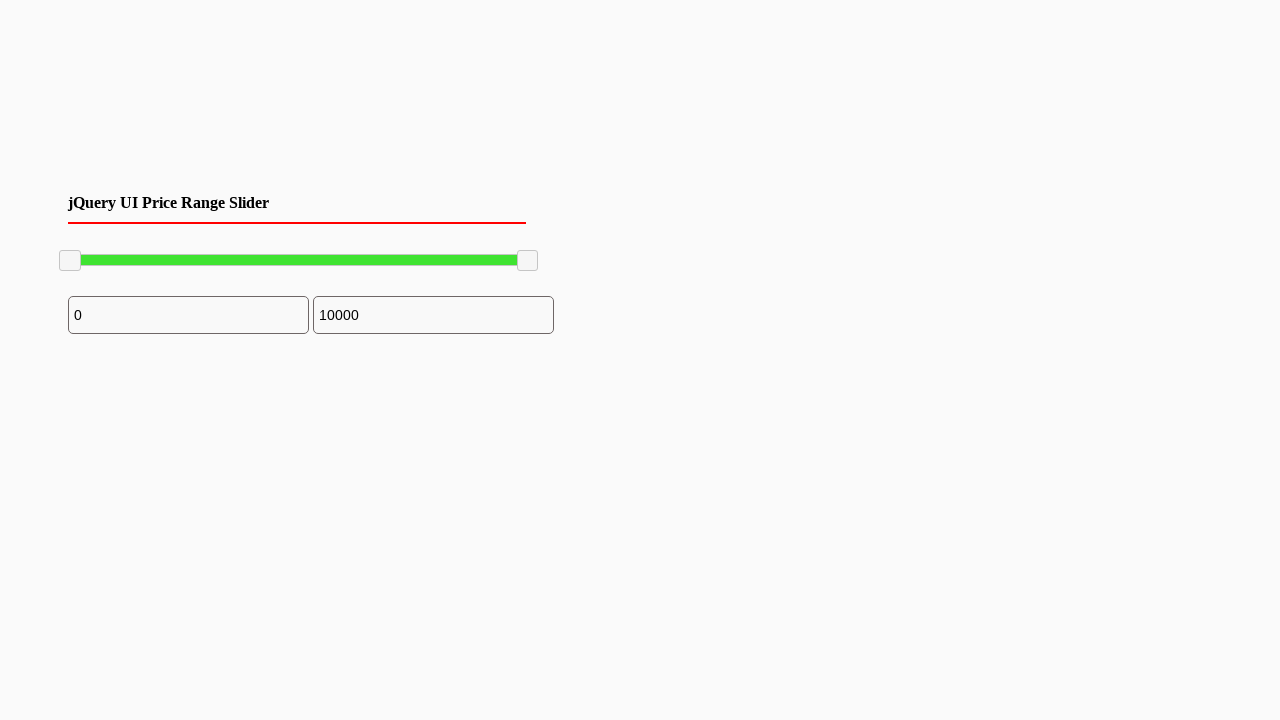

Located the minimum price slider handle
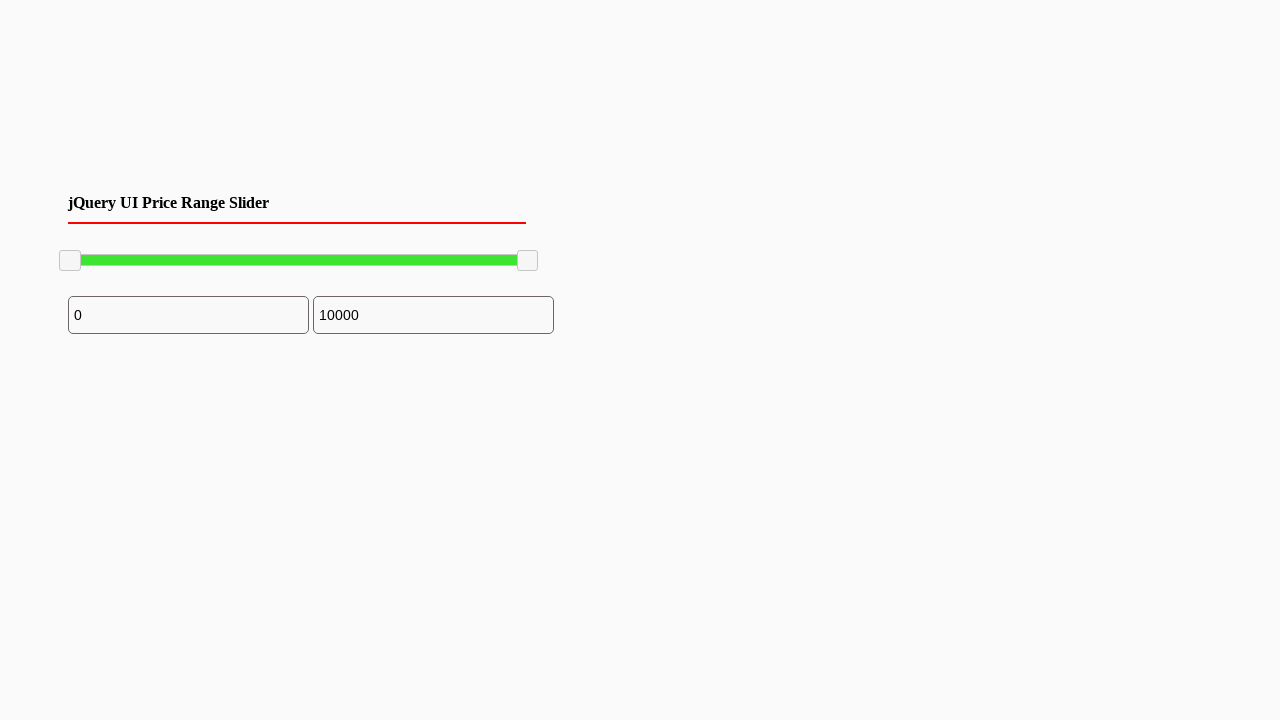

Dragged minimum price slider to the right by 100 pixels at (160, 251)
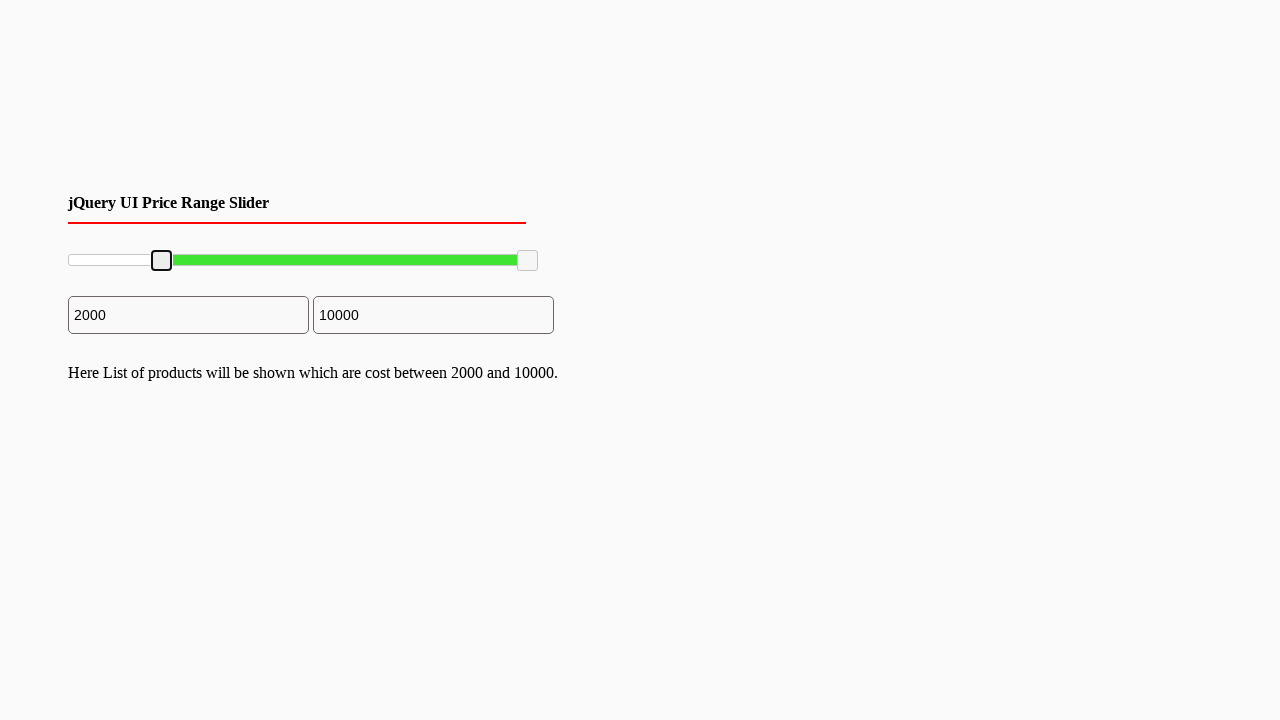

Retrieved bounding box of minimum slider handle
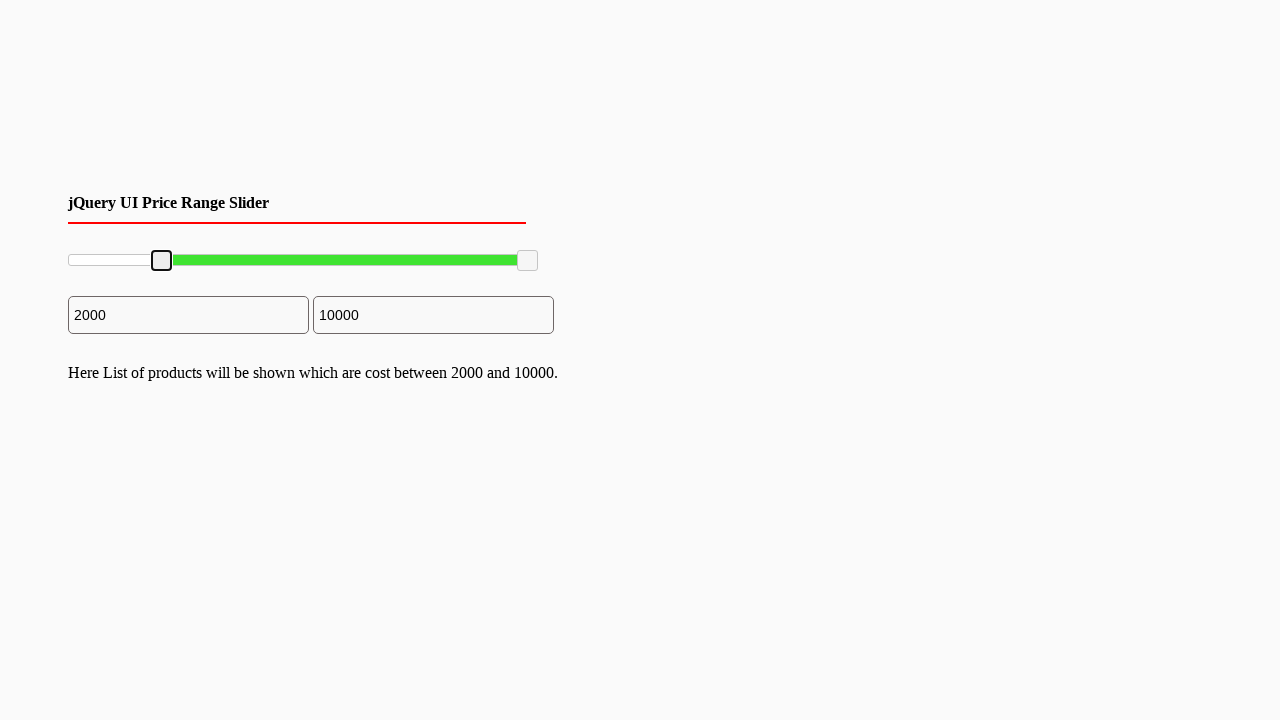

Moved mouse to center of minimum slider handle at (162, 261)
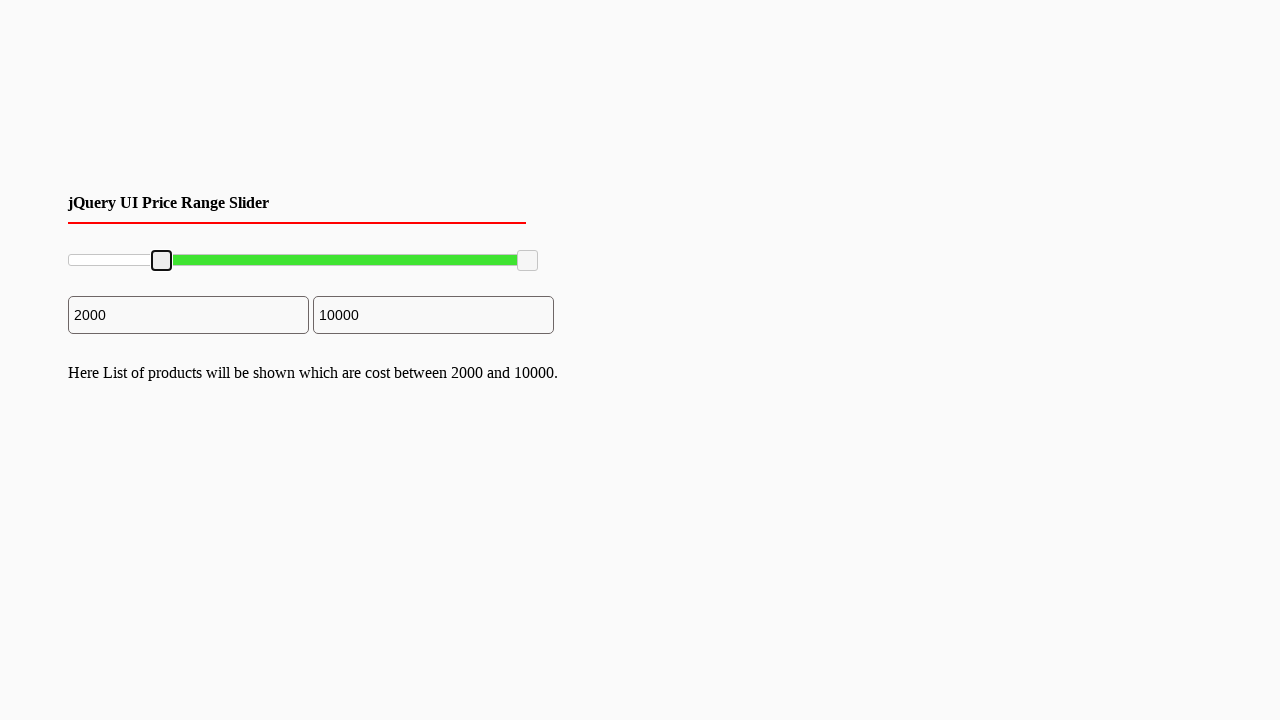

Pressed mouse button down on minimum slider handle at (162, 261)
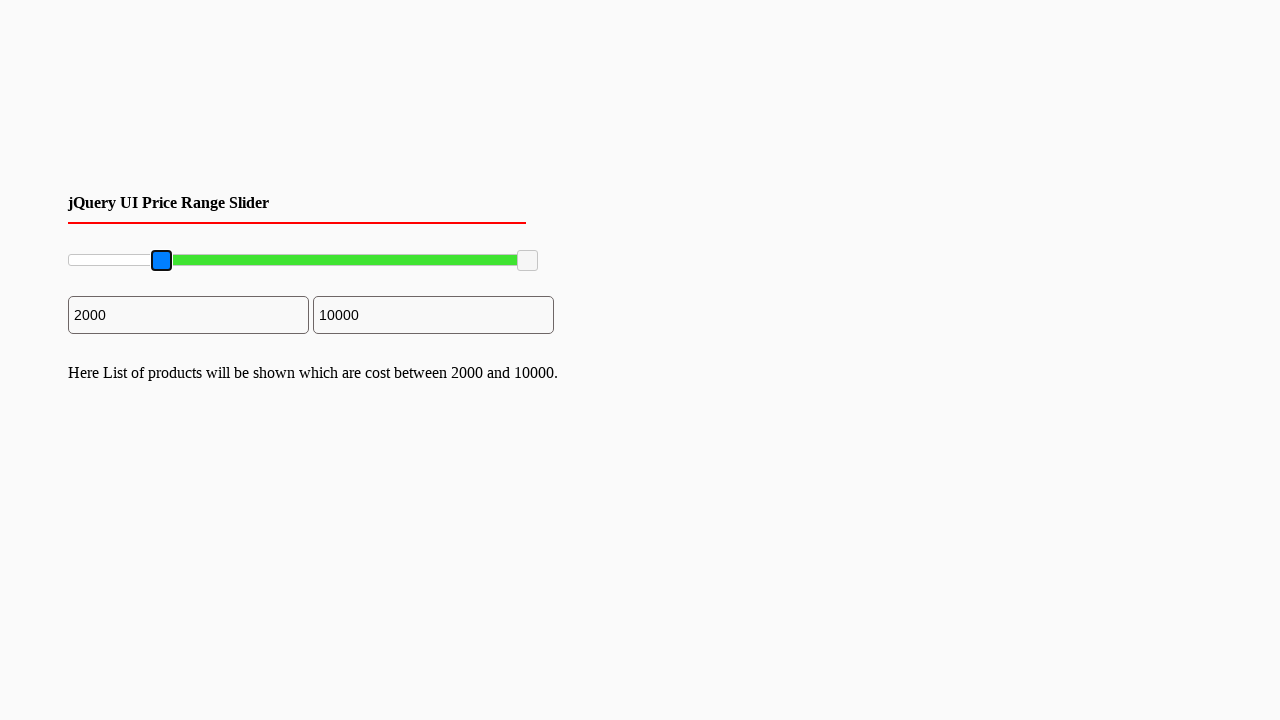

Moved mouse 100 pixels to the right while holding down at (262, 261)
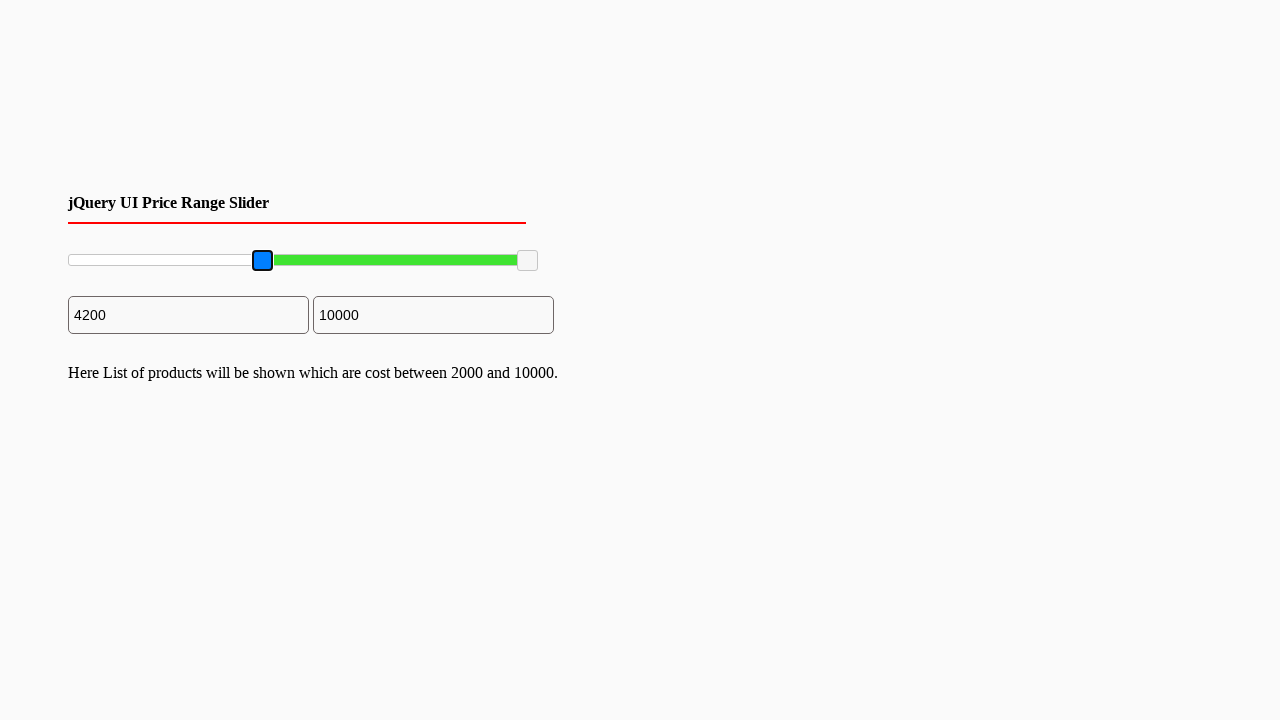

Released mouse button to complete minimum slider drag at (262, 261)
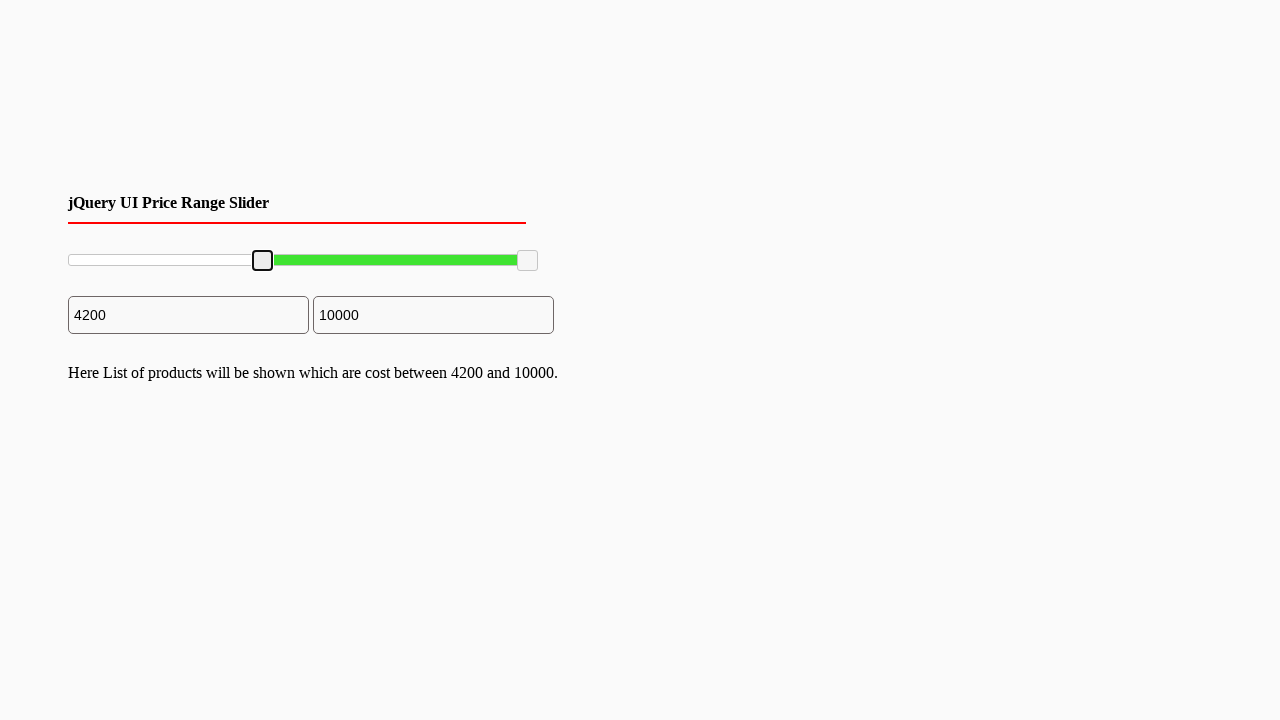

Located the maximum price slider handle
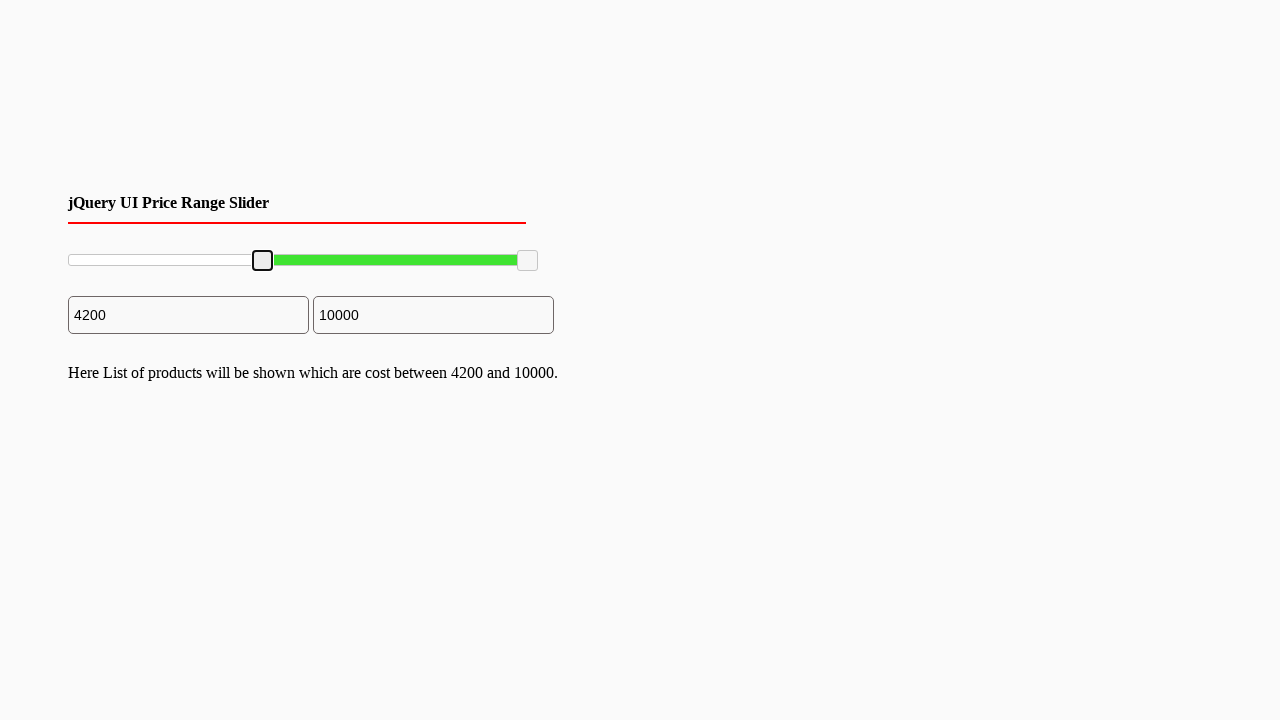

Retrieved bounding box of maximum slider handle
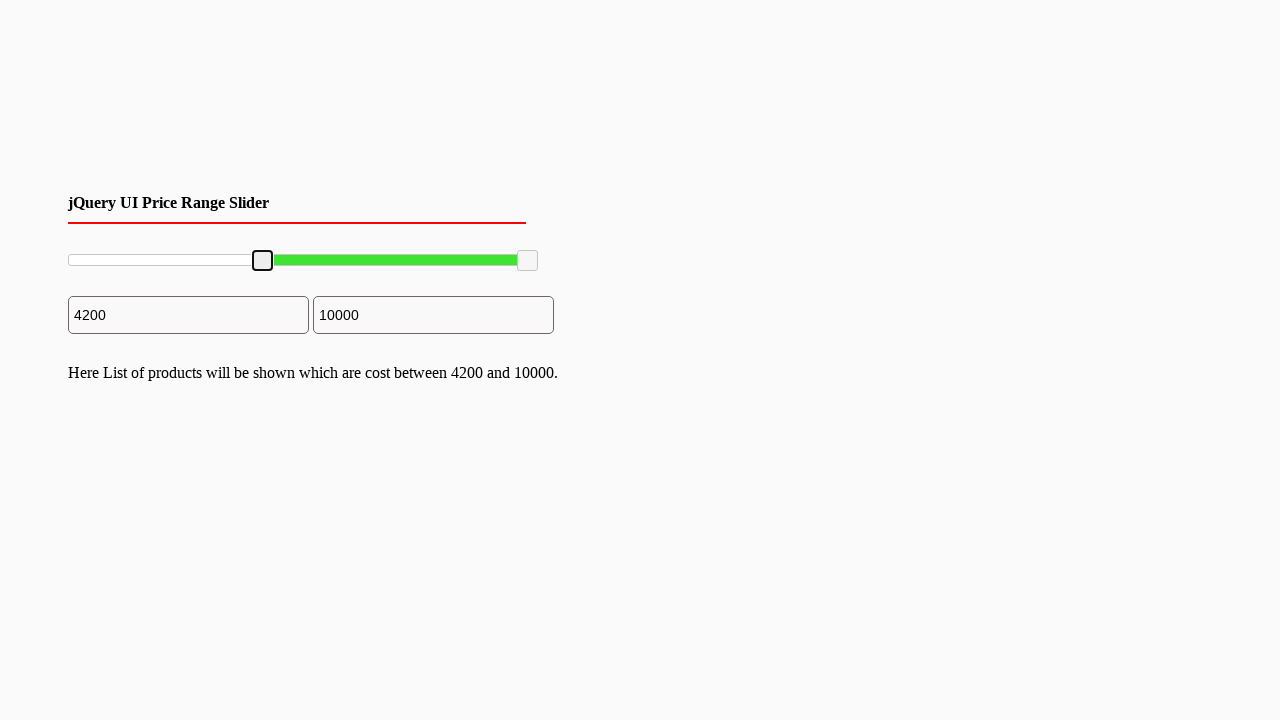

Moved mouse to center of maximum slider handle at (528, 261)
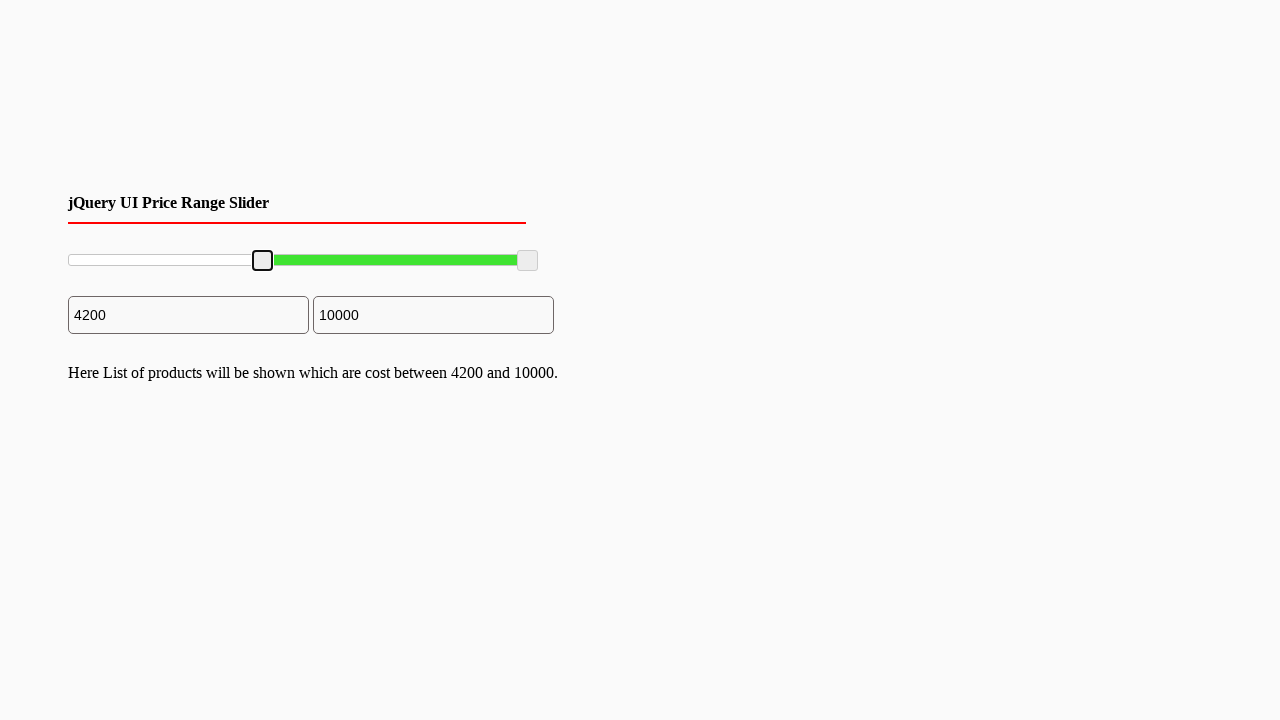

Pressed mouse button down on maximum slider handle at (528, 261)
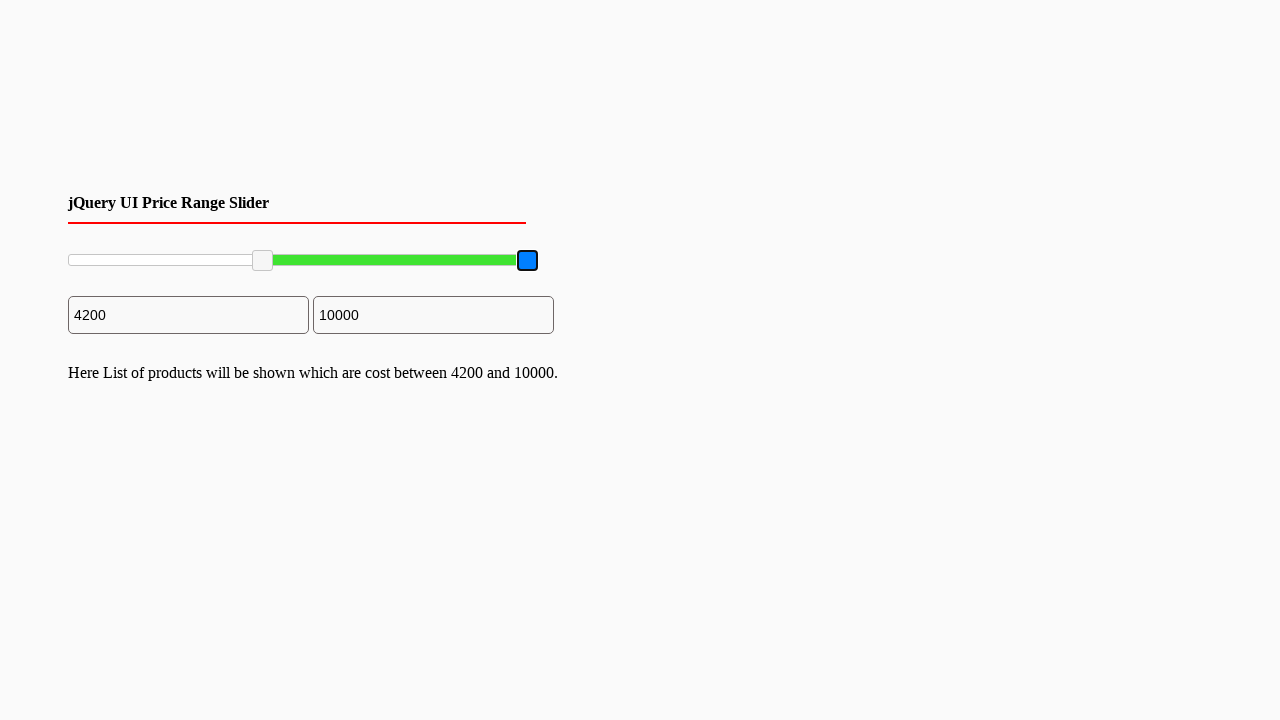

Moved mouse 96 pixels to the left while holding down at (432, 261)
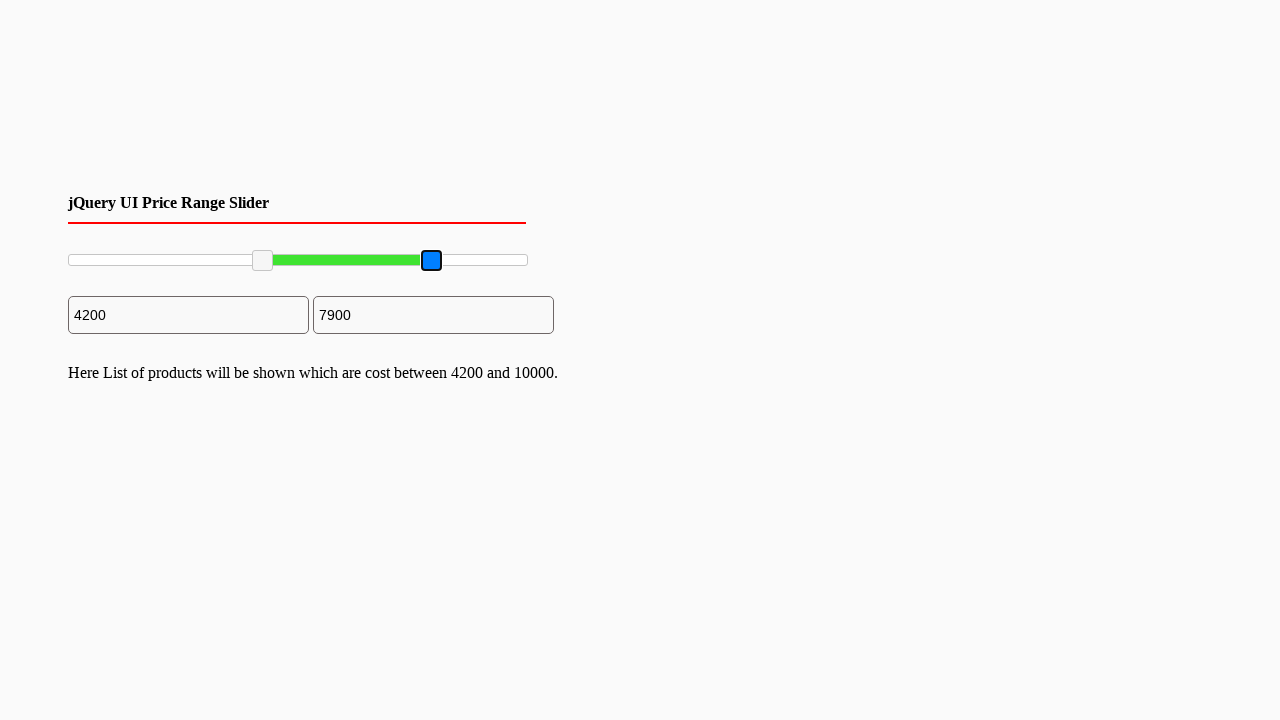

Released mouse button to complete maximum slider drag at (432, 261)
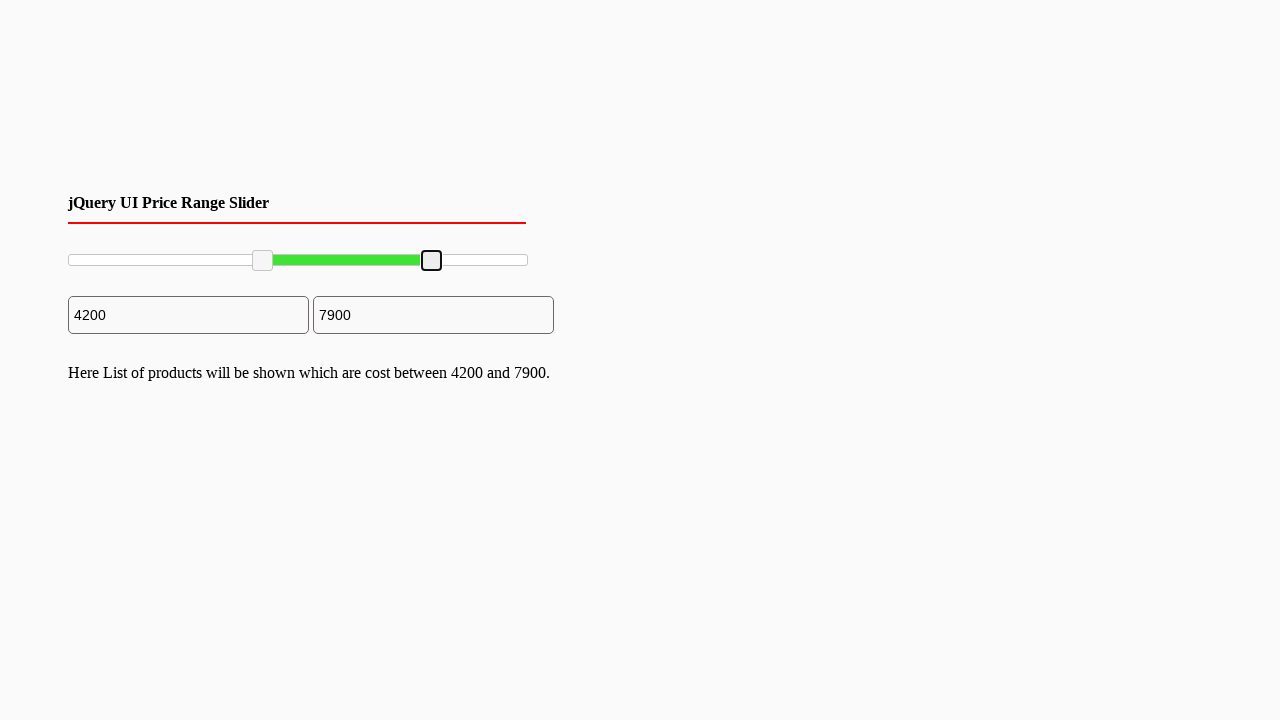

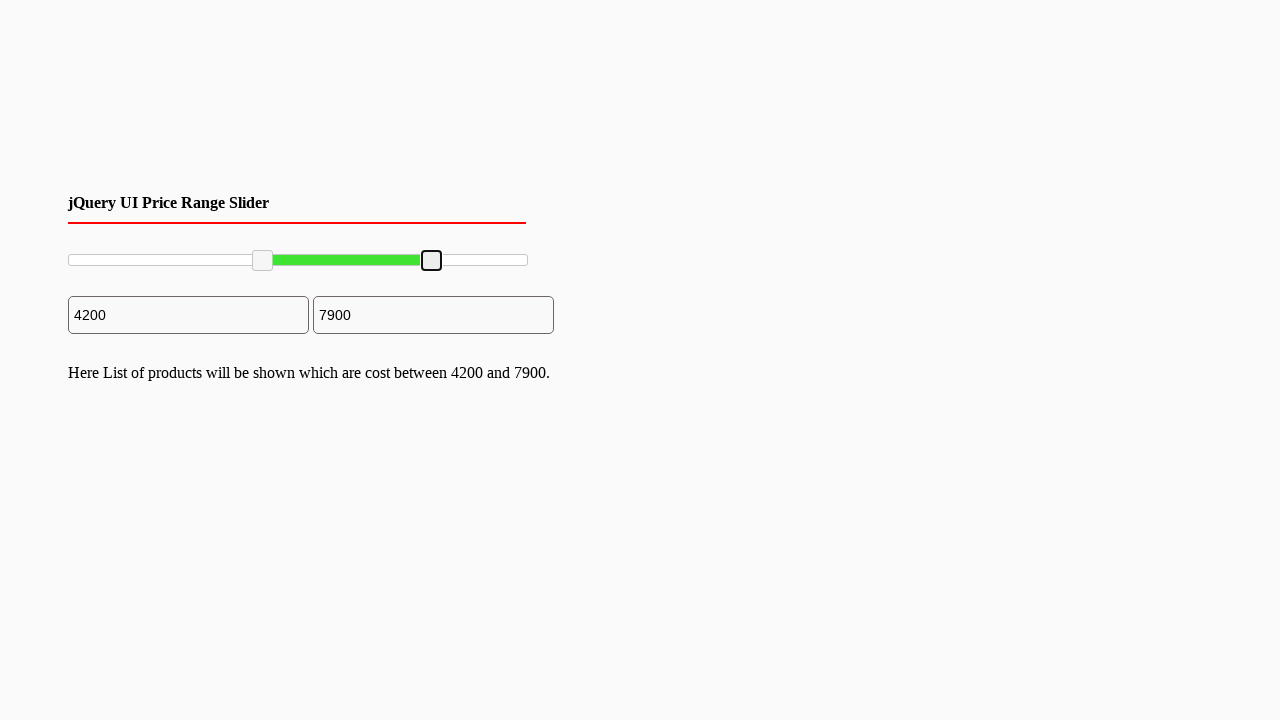